Tests the search functionality on bobaedream.co.kr by clicking the search button, entering a search term, and submitting the search form

Starting URL: https://m.bobaedream.co.kr

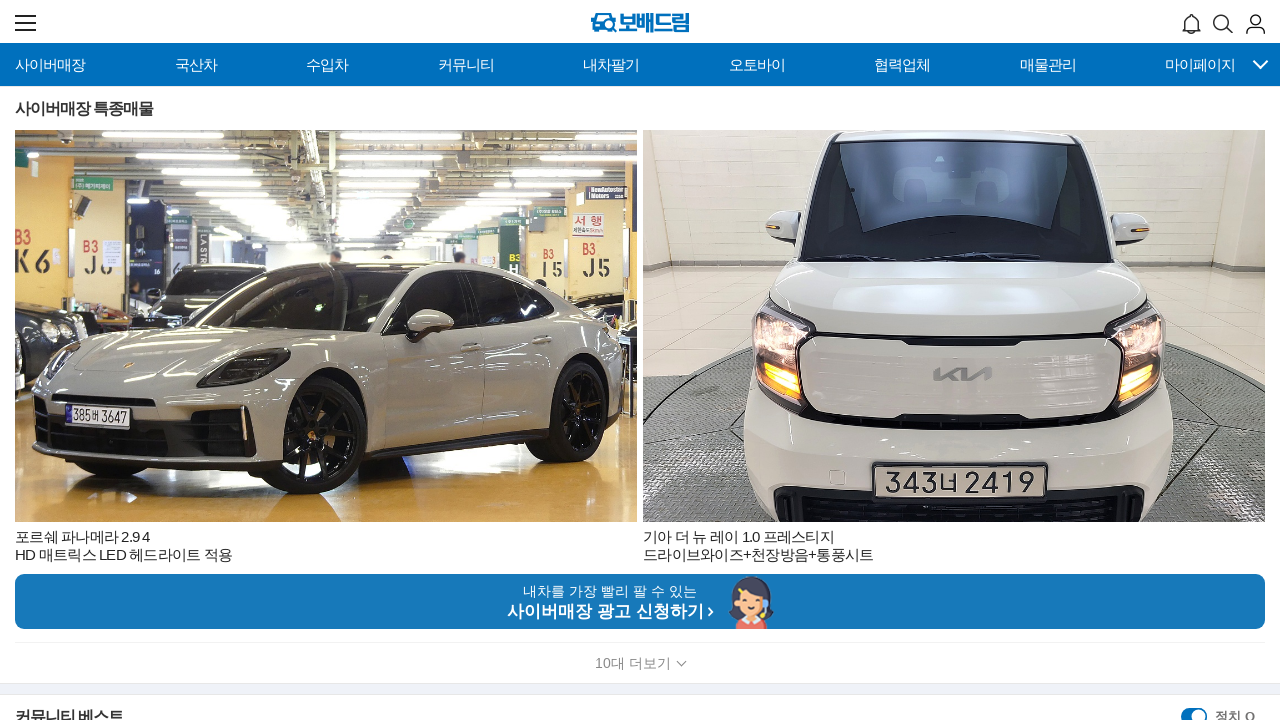

Clicked search button to open search field at (1223, 24) on xpath=//*[@id="bobaeHead"]/div[1]/div/div[2]/div[2]/form/div[2]/button/span
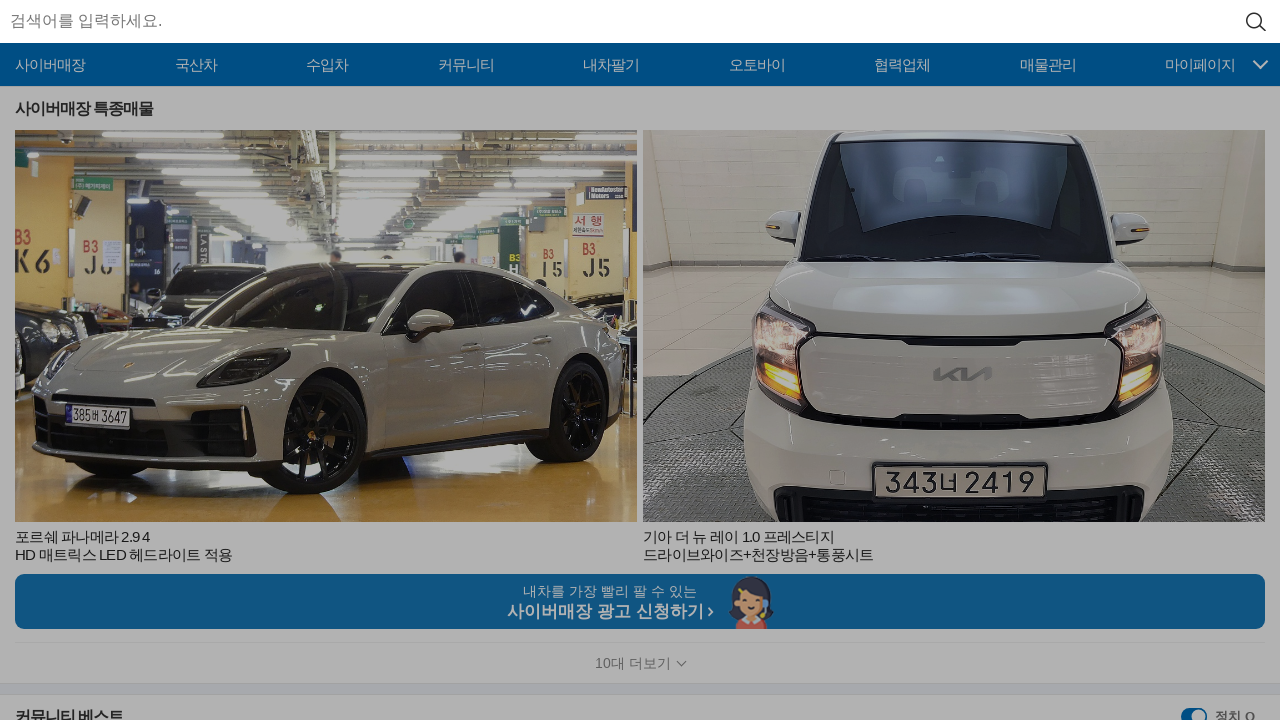

Entered search term '카니발' in search field on input[name="keyword"]
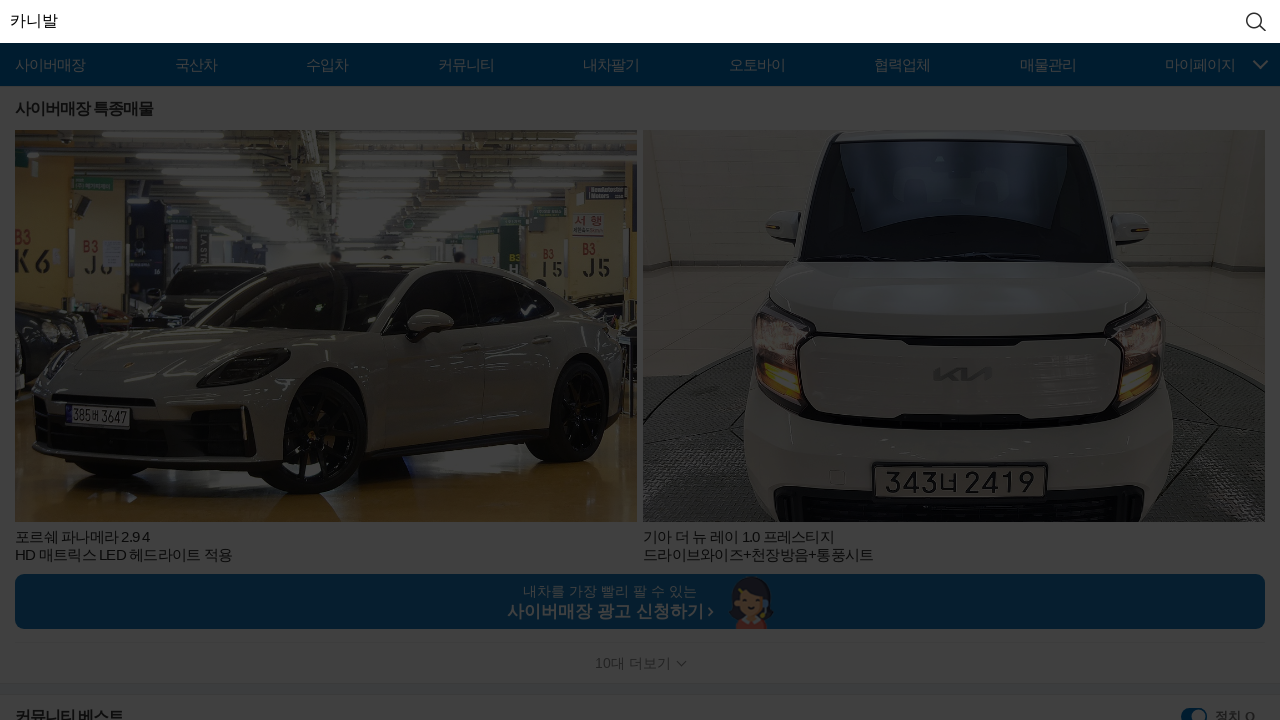

Submitted search form by pressing Enter on input[name="keyword"]
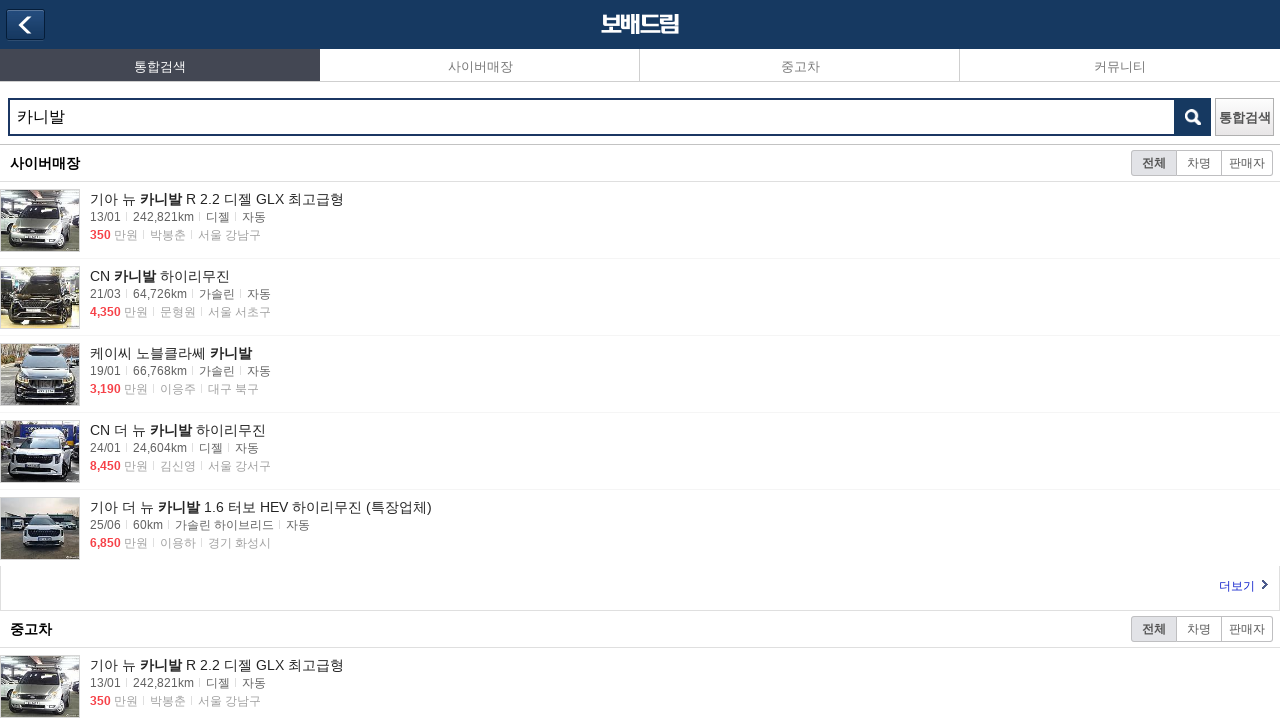

Search results loaded successfully
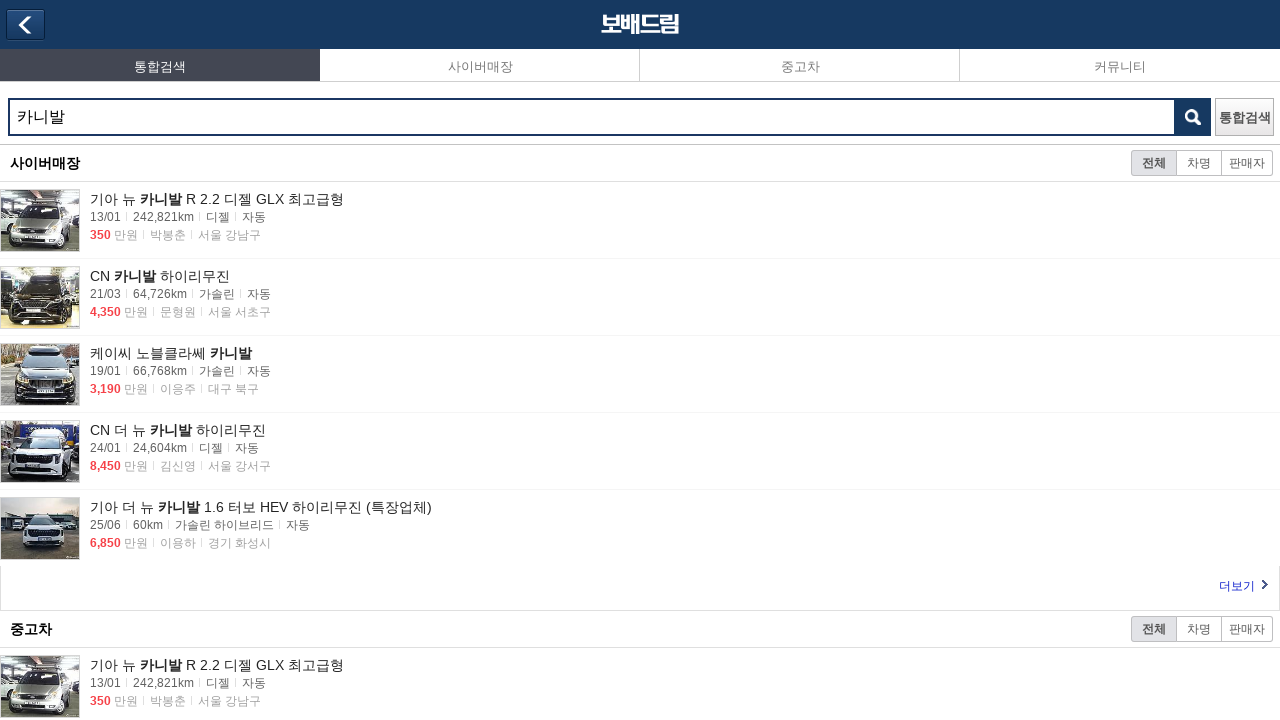

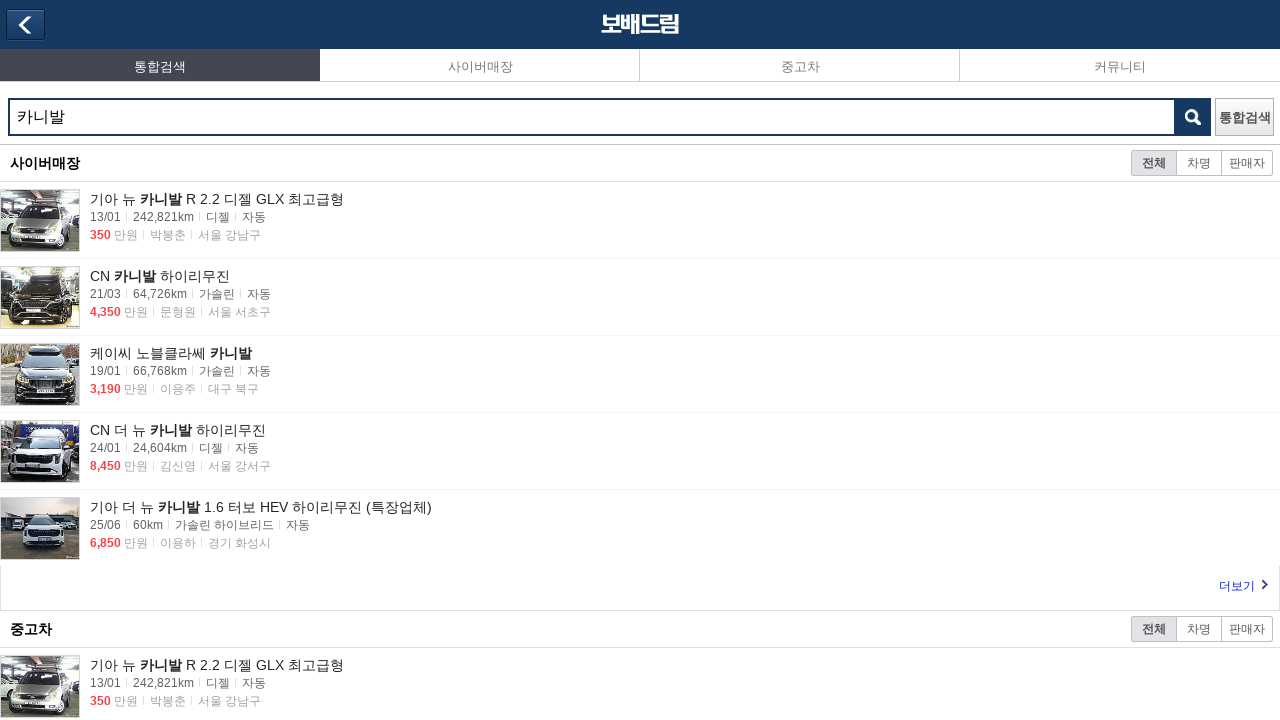